Tests drag and drop functionality by dragging three images (Angular, MongoDB, and Node.js logos) to a drop area target zone.

Starting URL: https://demo.automationtesting.in/Static.html

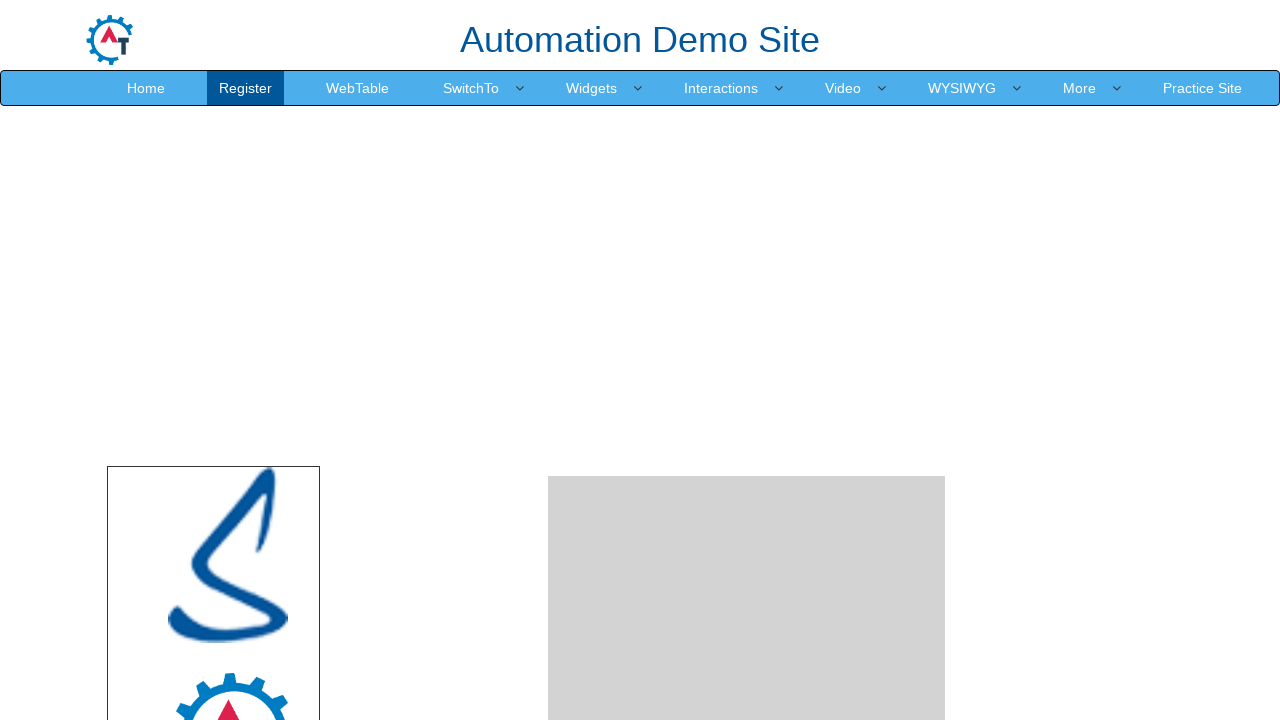

Located Angular logo element
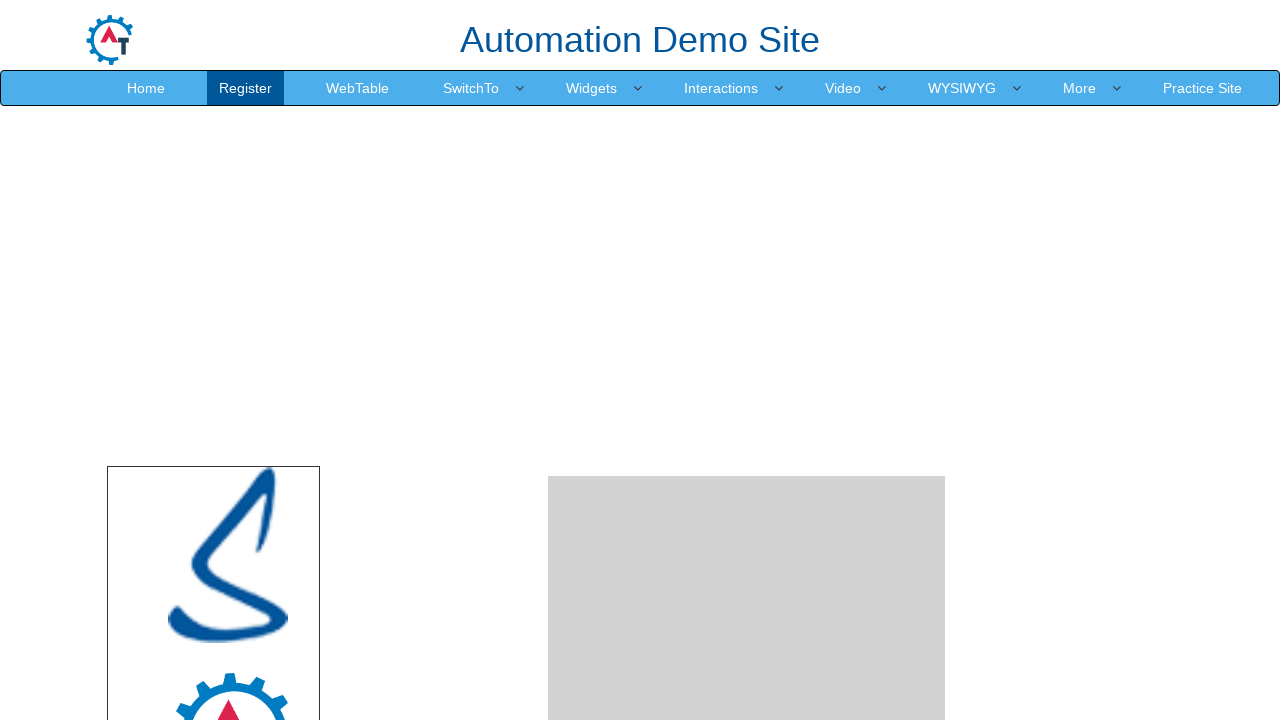

Located MongoDB logo element
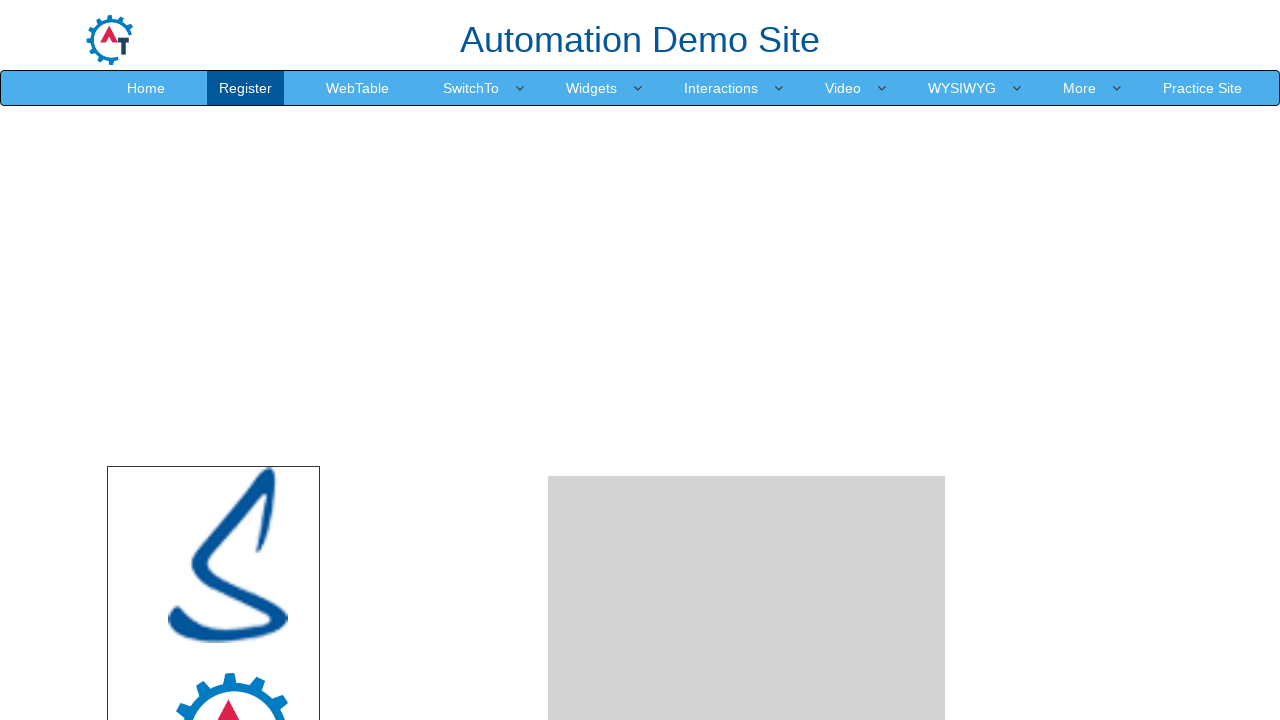

Located Node.js logo element
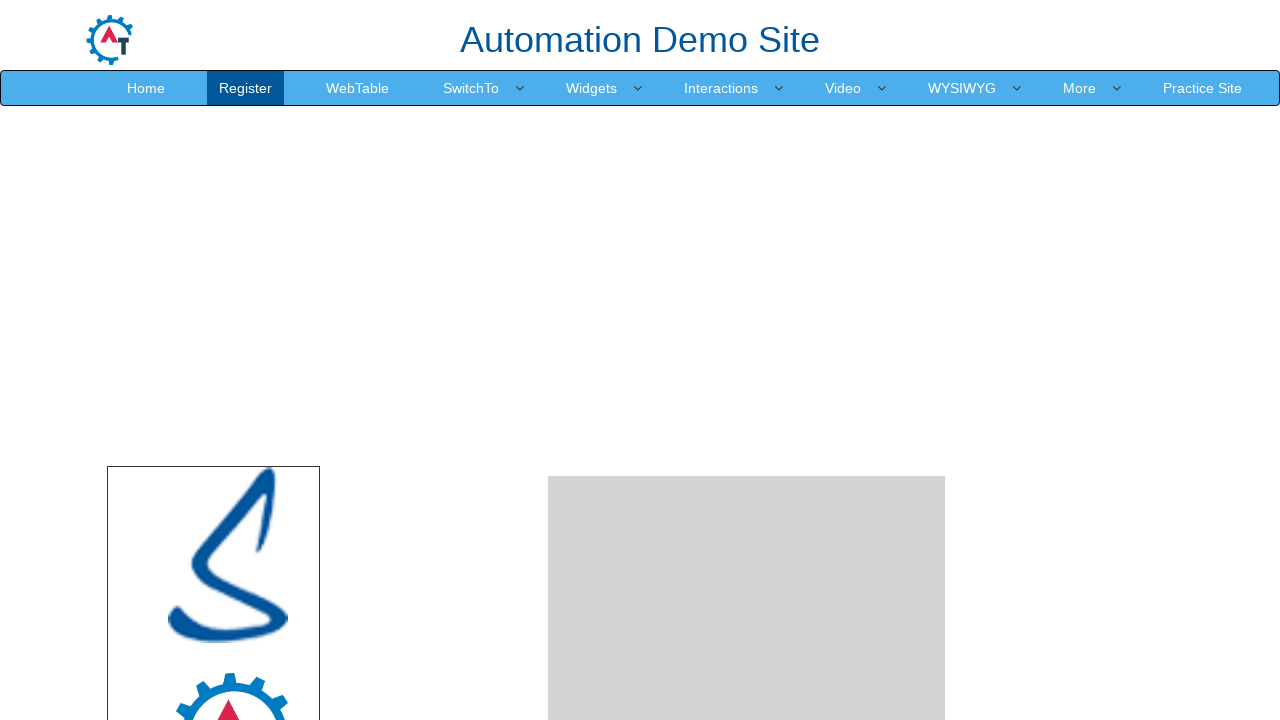

Located drop area target zone
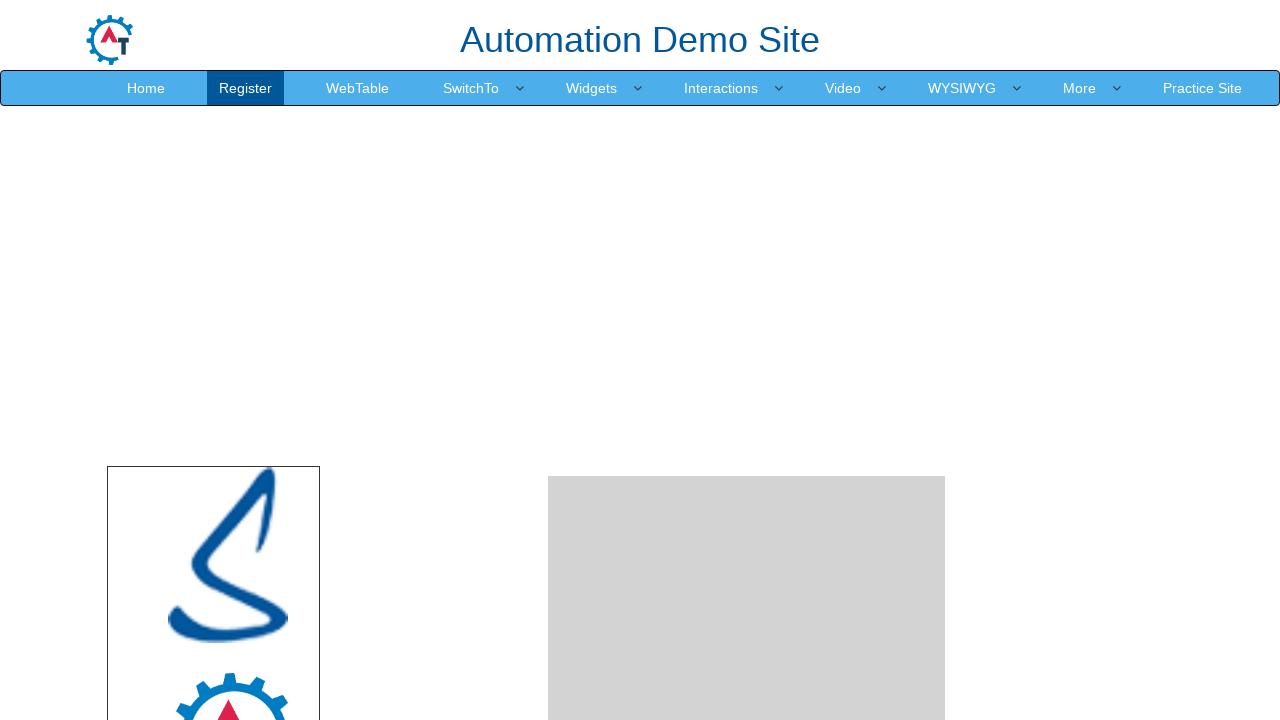

Dragged Angular logo to drop area at (747, 481)
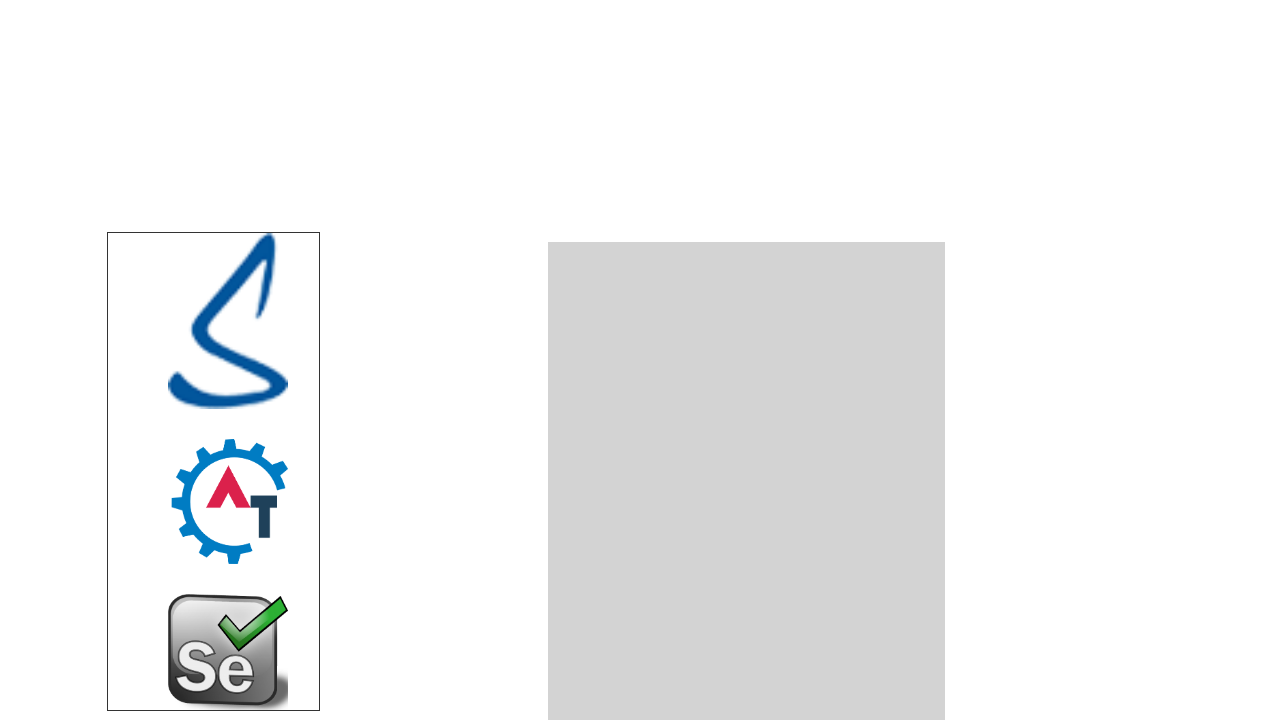

Dragged MongoDB logo to drop area at (747, 481)
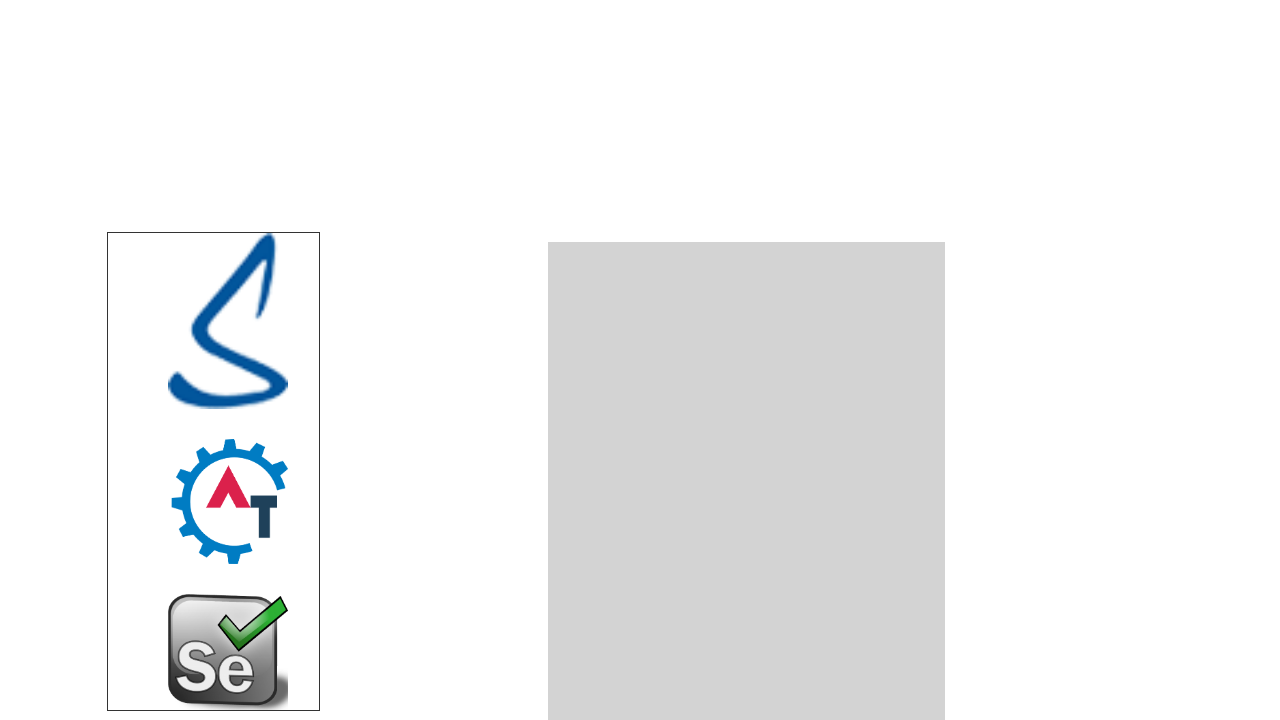

Dragged Node.js logo to drop area at (747, 481)
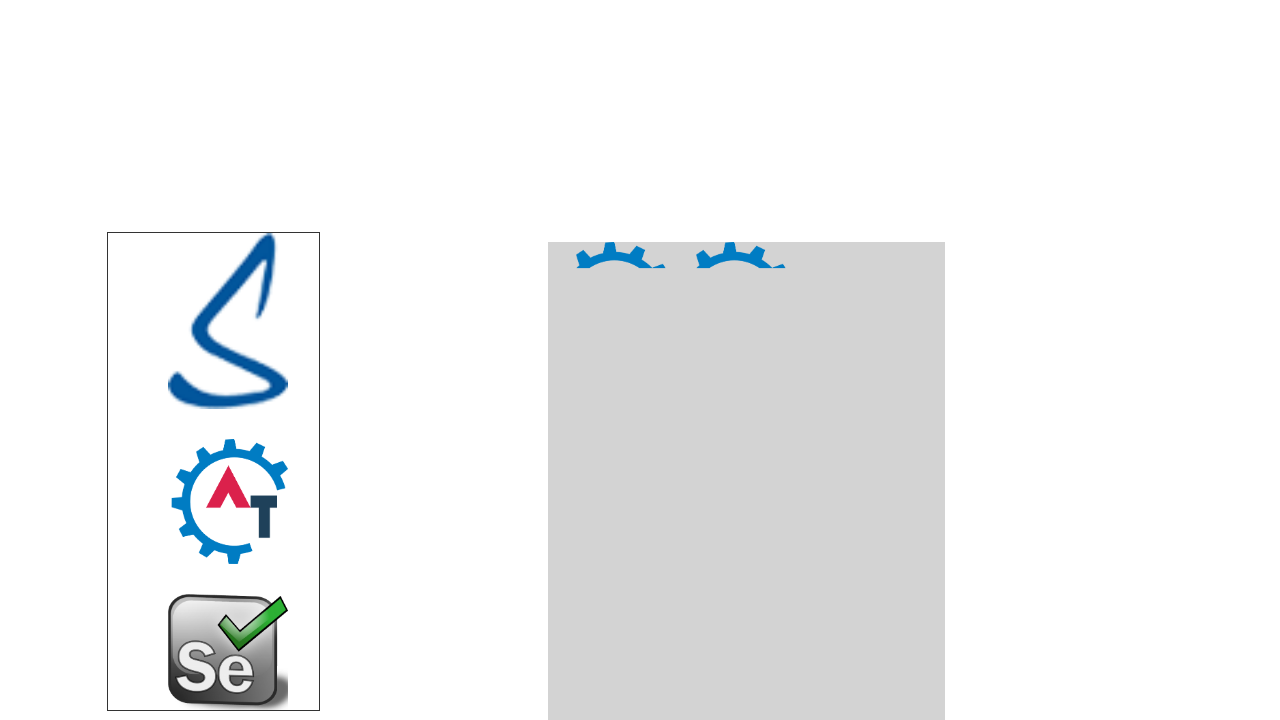

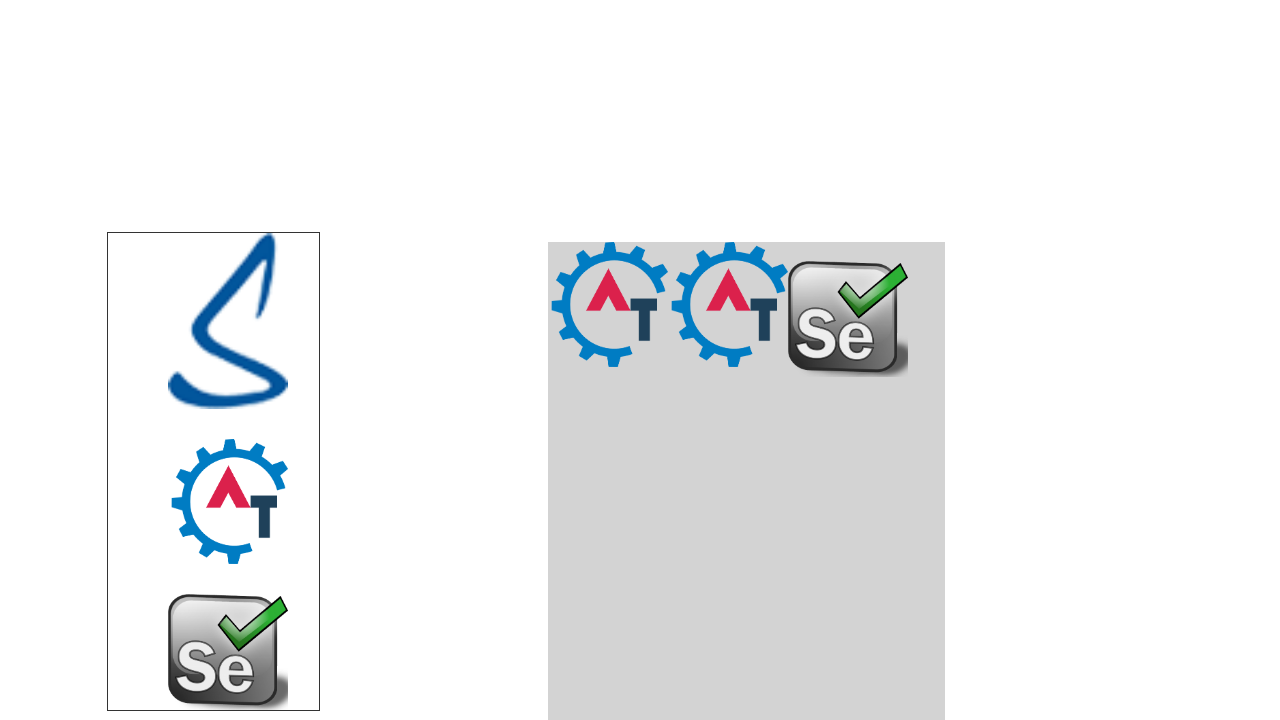